Opens the Rahul Shetty Academy Automation Practice page and waits for the content to load.

Starting URL: https://rahulshettyacademy.com/AutomationPractice/

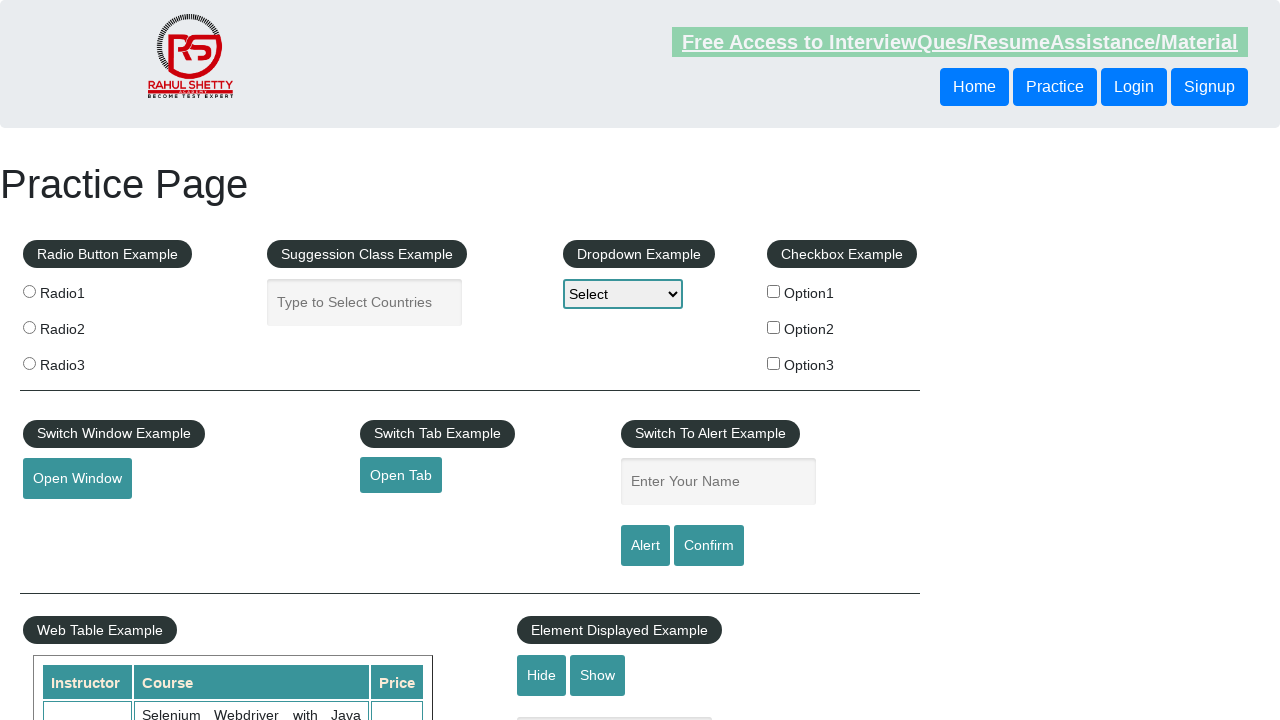

Waited for DOM content loaded state
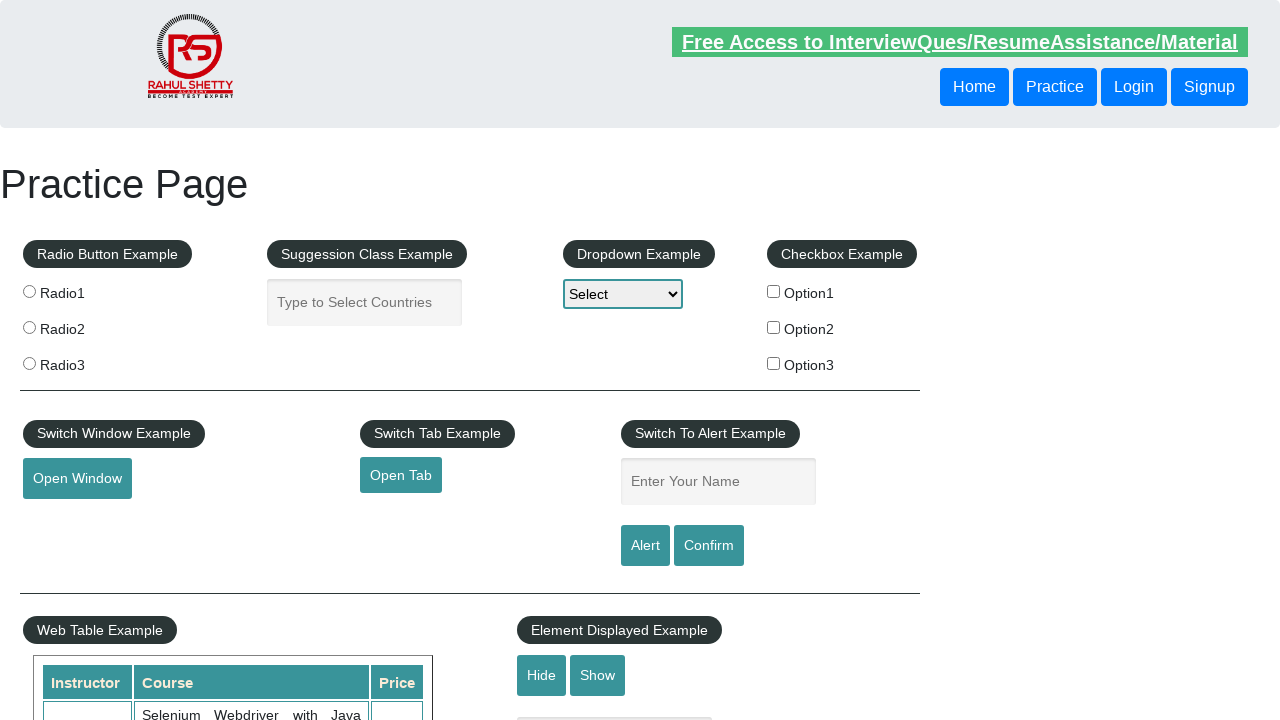

Verified h1 element is visible - Rahul Shetty Academy Automation Practice page loaded
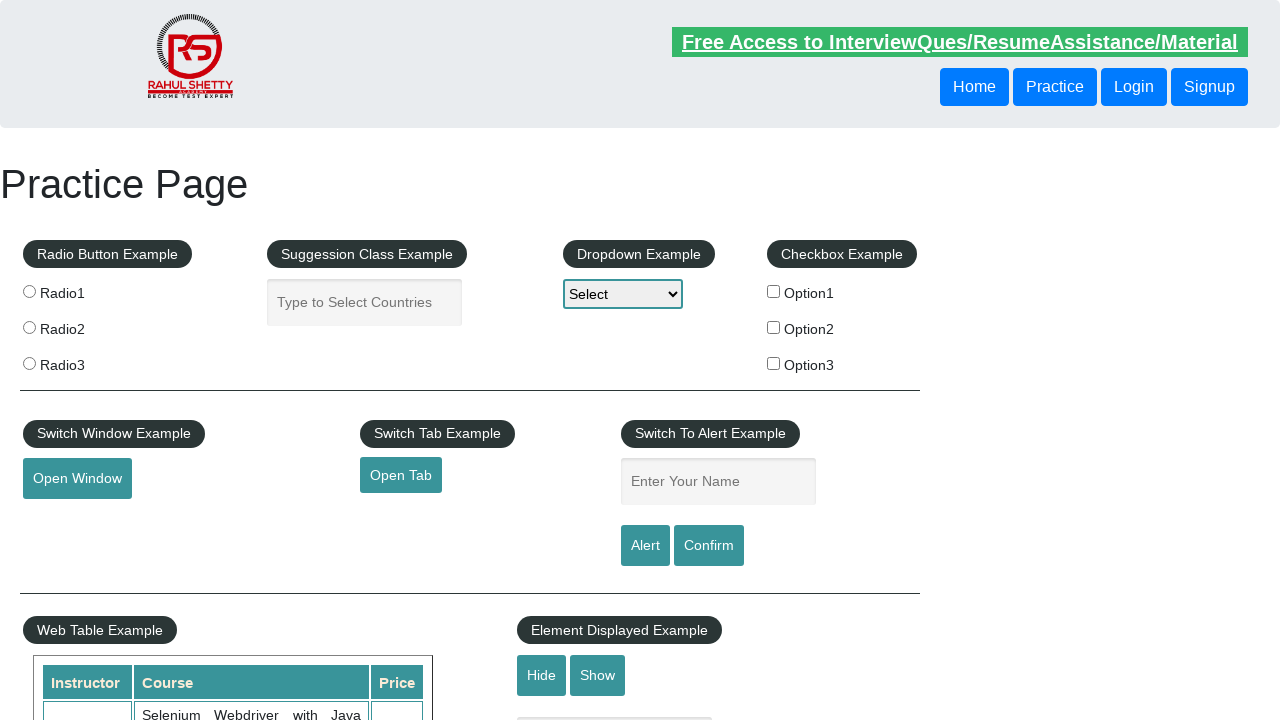

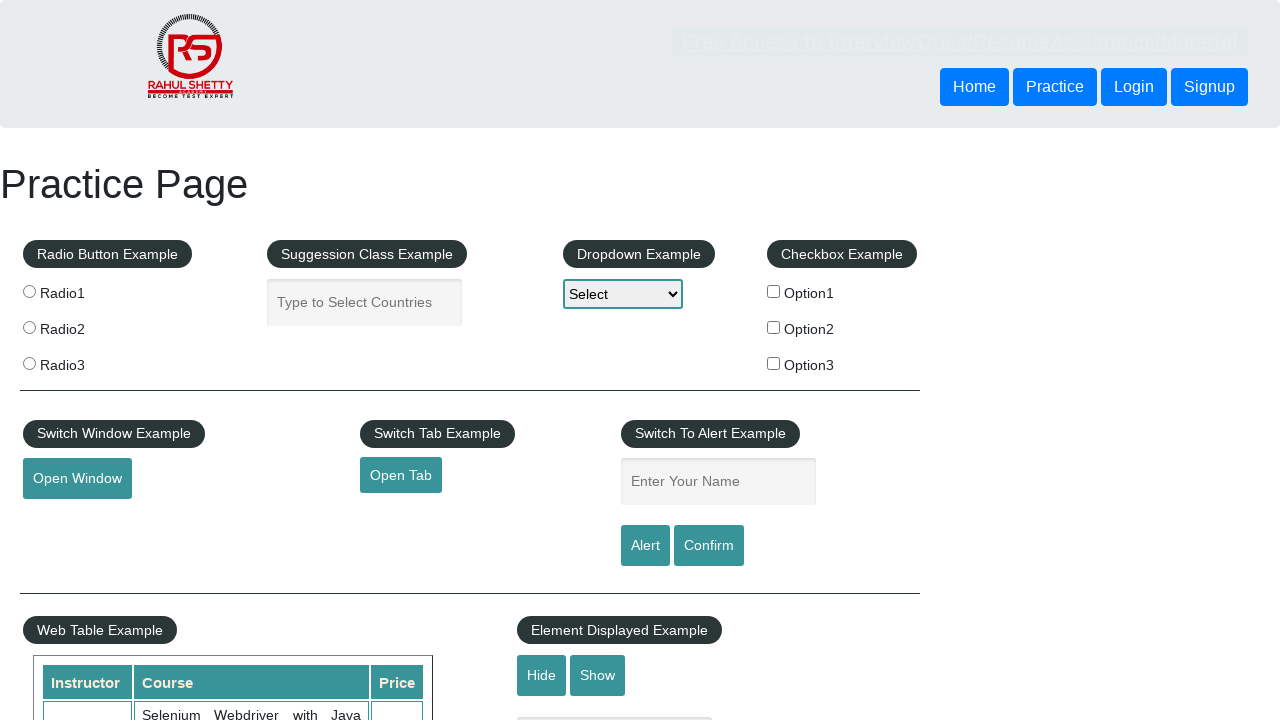